Completes a math challenge form by reading a value from the page, calculating the result using a logarithmic formula, filling in the answer, checking a robot checkbox, clicking a robots rule element, and submitting the form.

Starting URL: http://suninjuly.github.io/math.html

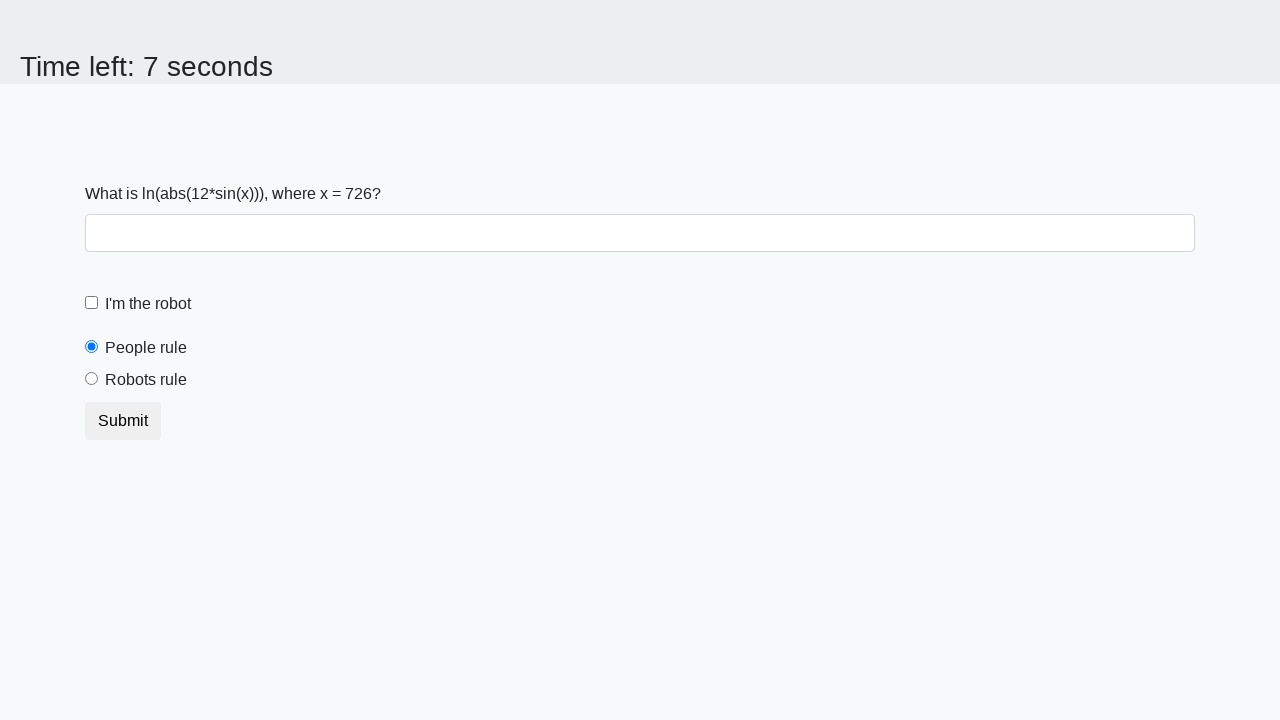

Located the input_value element containing the x value
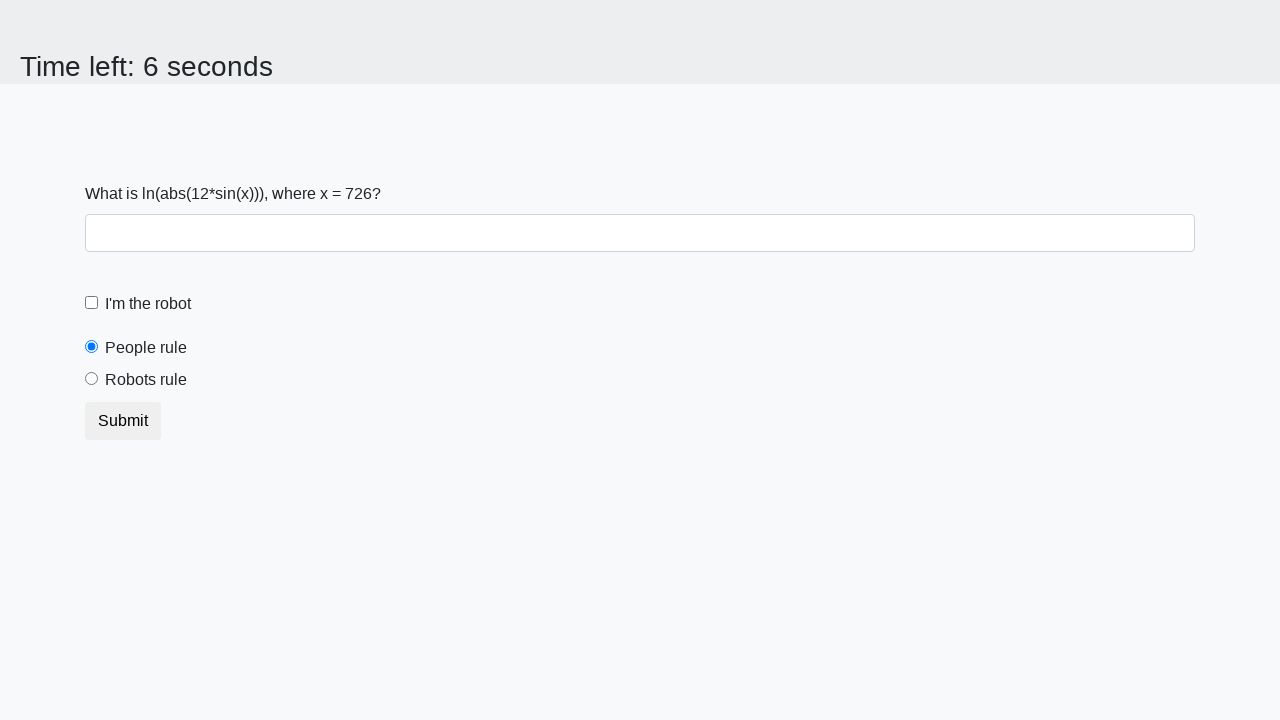

Retrieved x value from the page
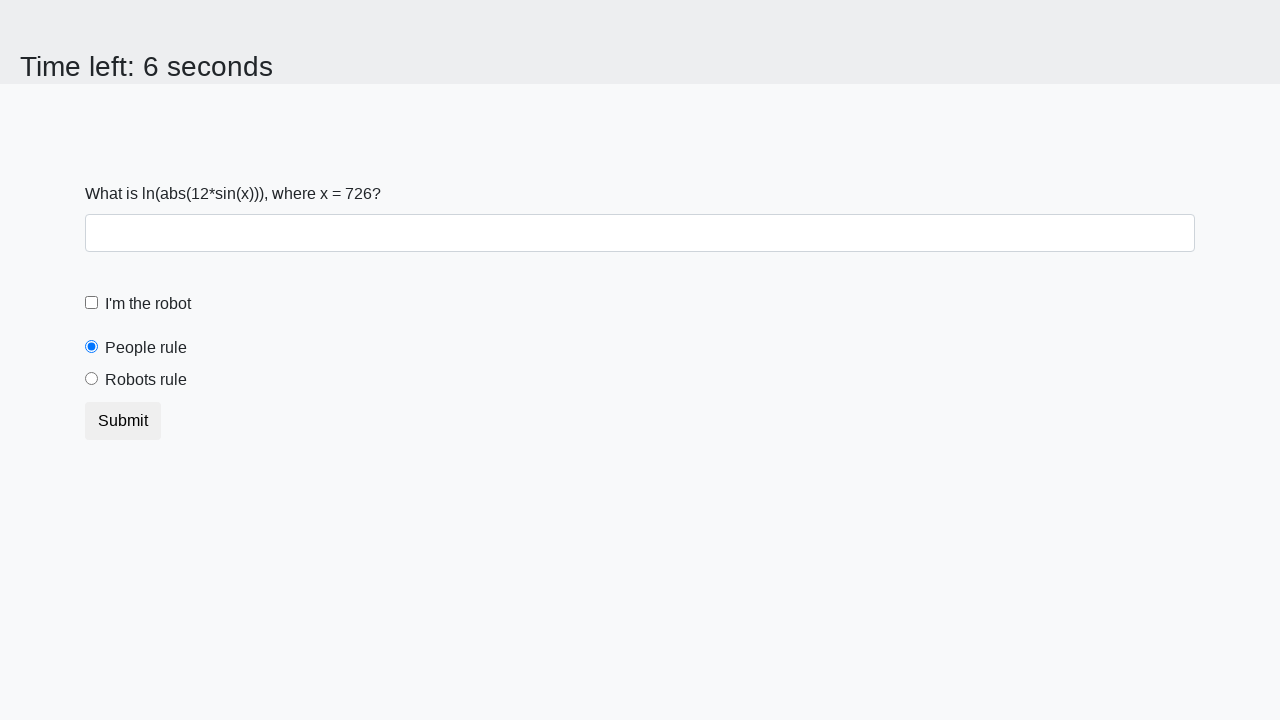

Calculated answer using logarithmic formula: log(|12*sin(726)|) = 1.2399766063569495
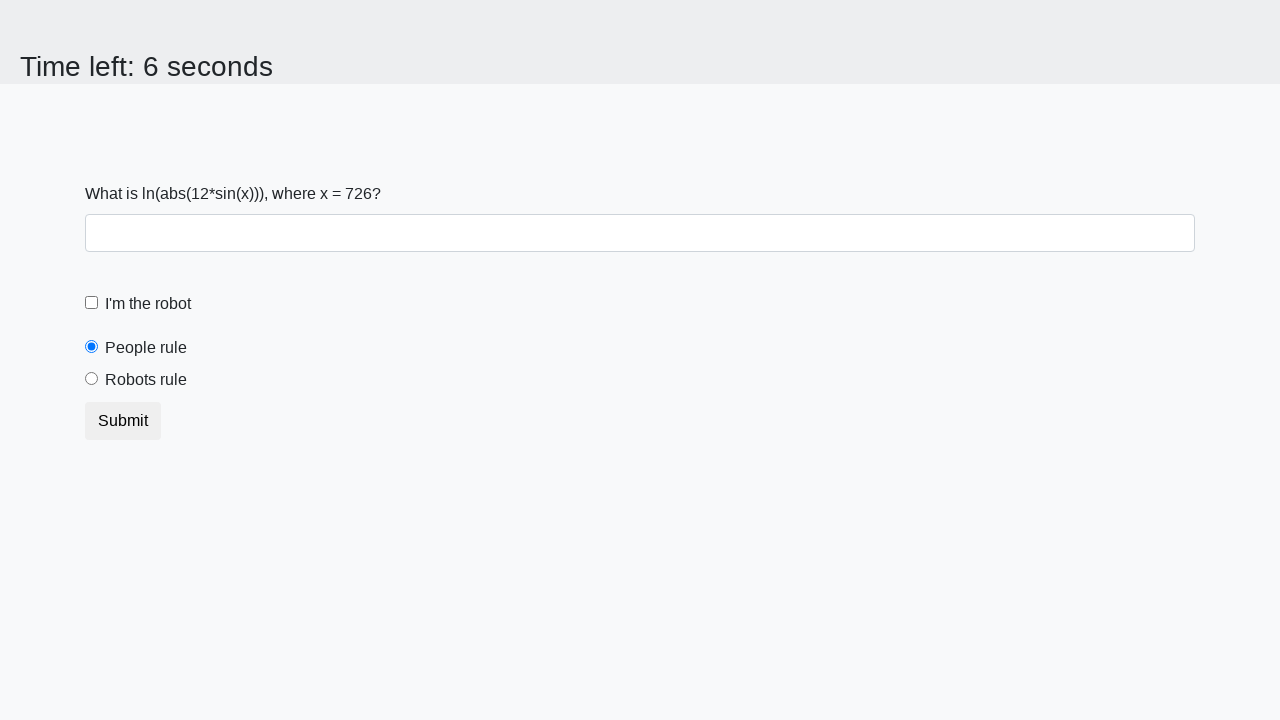

Filled answer field with calculated value: 1.2399766063569495 on #answer
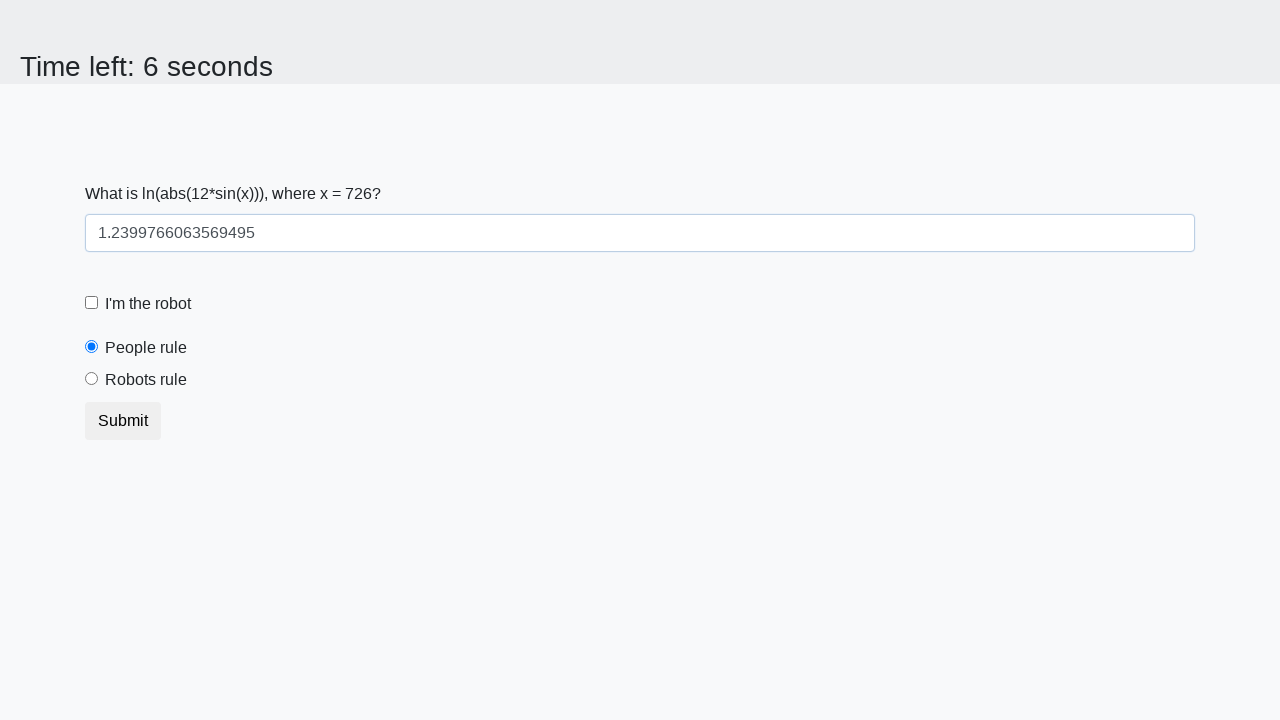

Clicked the robot checkbox at (92, 303) on #robotCheckbox
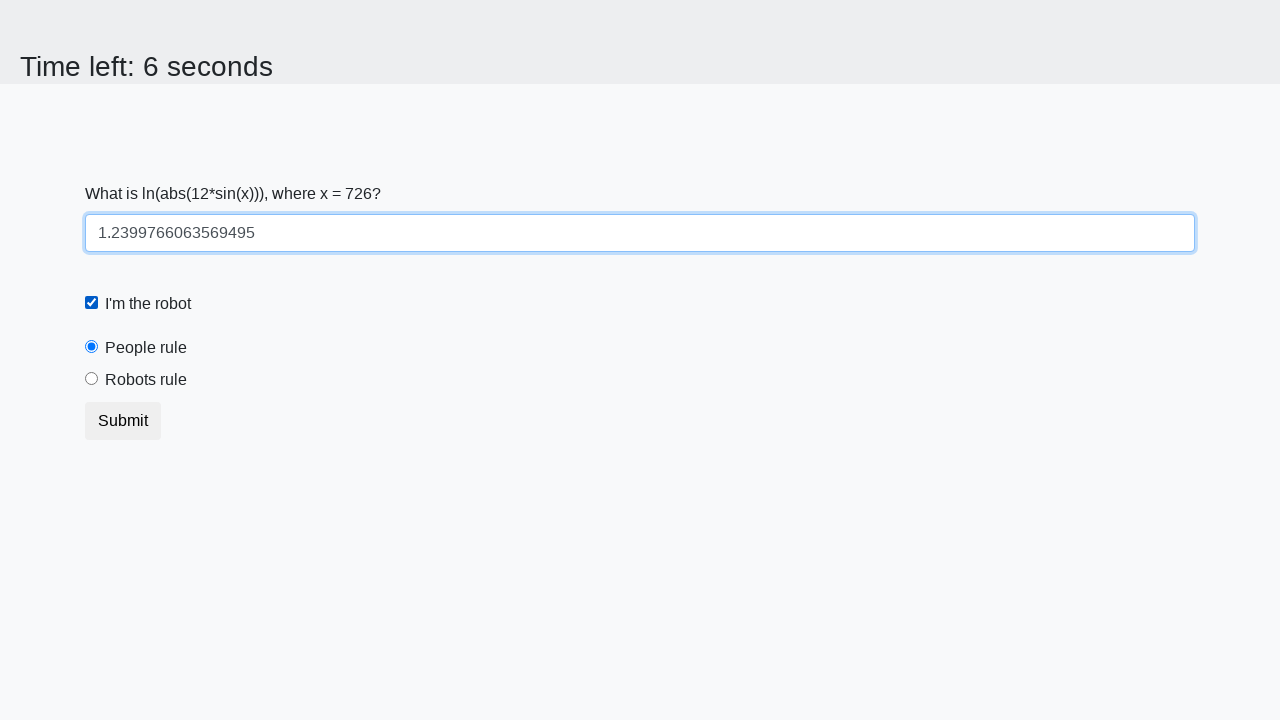

Clicked the robots rule element at (92, 379) on #robotsRule
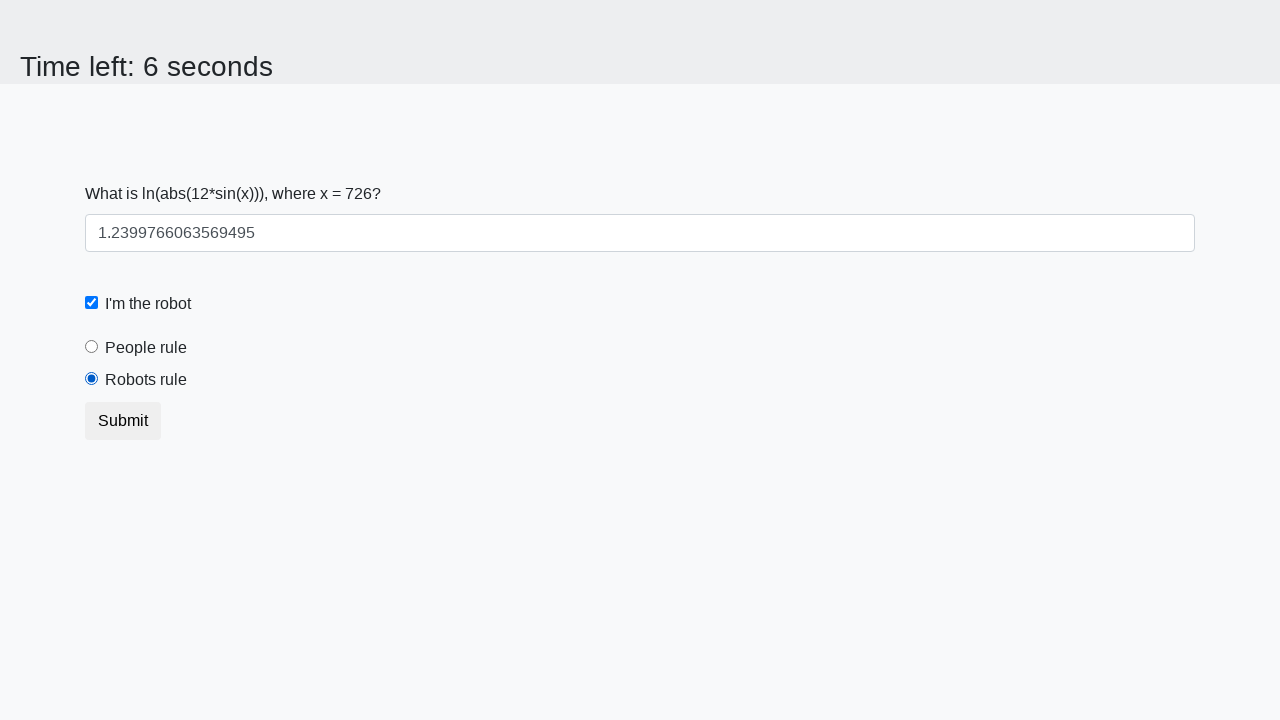

Clicked the submit button to complete the form at (123, 421) on button
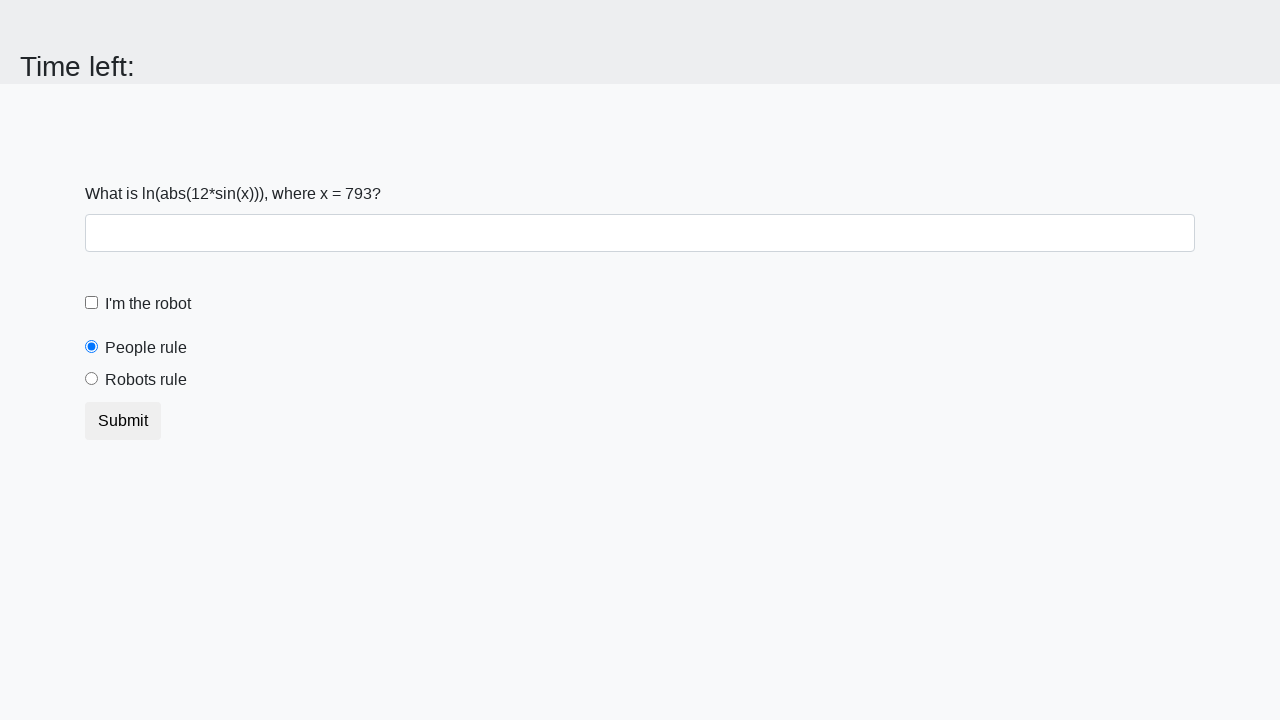

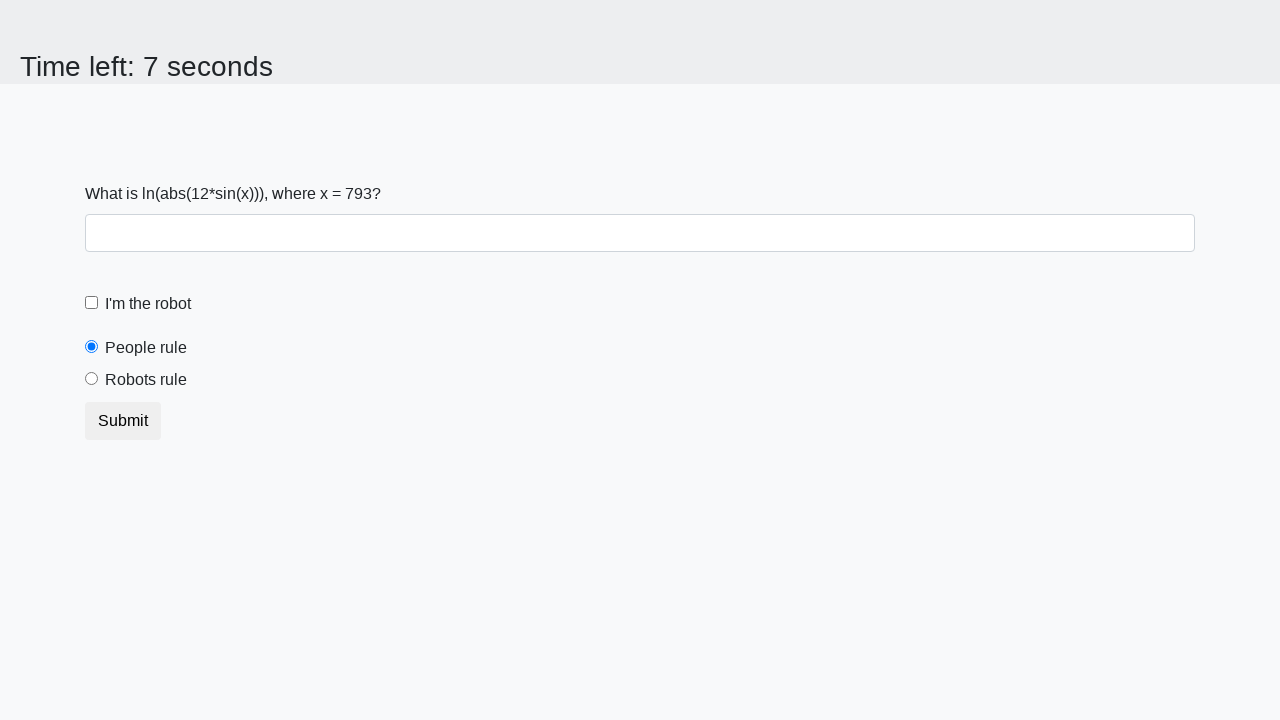